Tests the new tab functionality by clicking the "New Tab" button, switching to the newly opened tab, closing it, and switching back to the parent window

Starting URL: https://demoqa.com/browser-windows

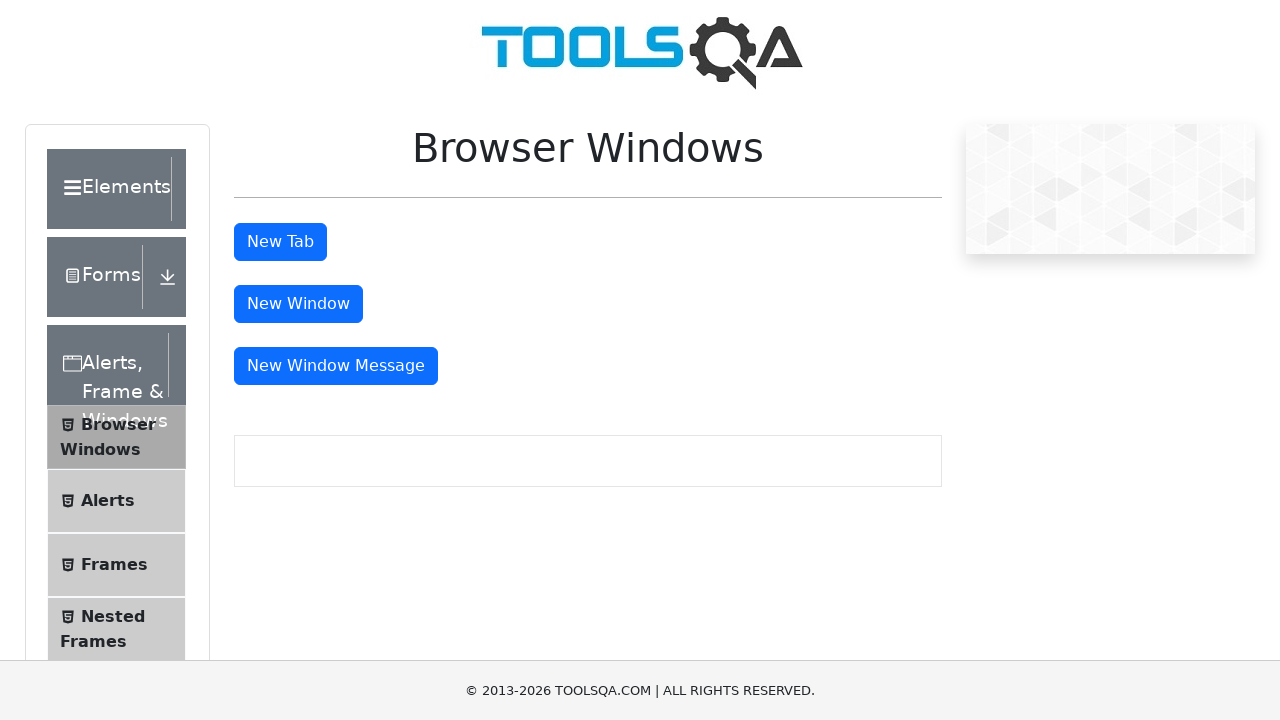

Clicked New Tab button at (280, 242) on button#tabButton
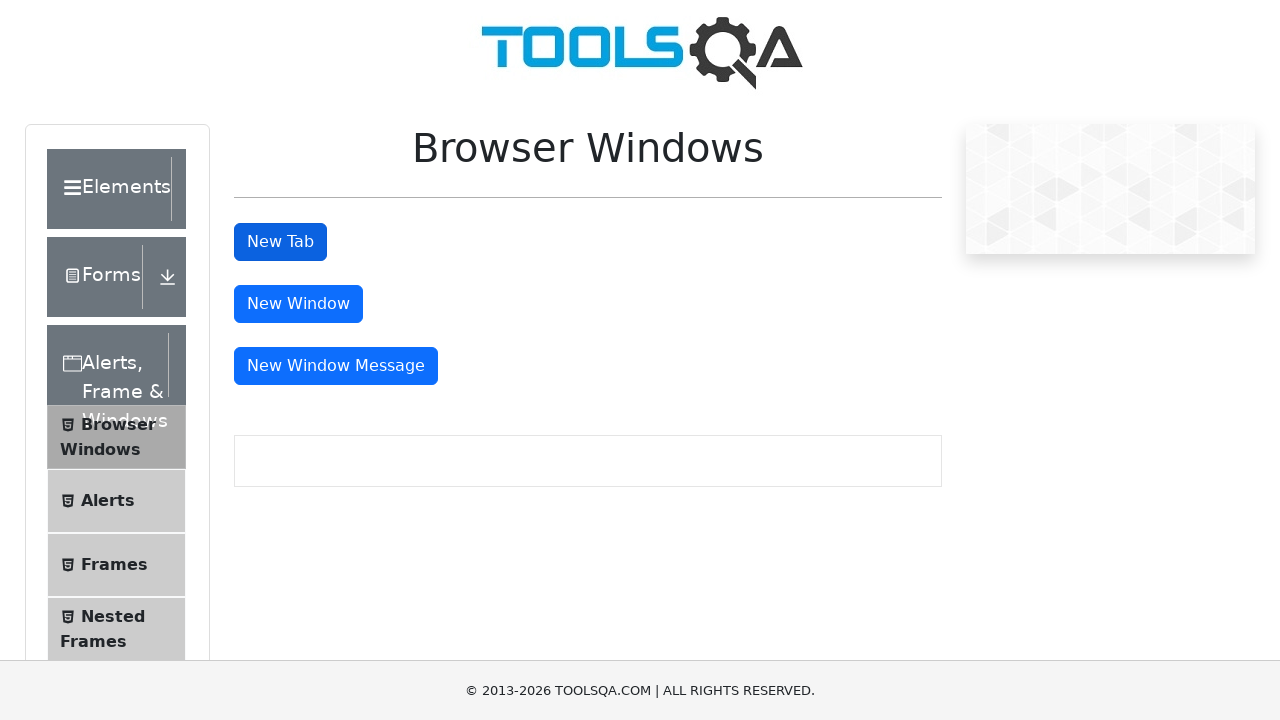

New tab opened and captured at (280, 242) on button#tabButton
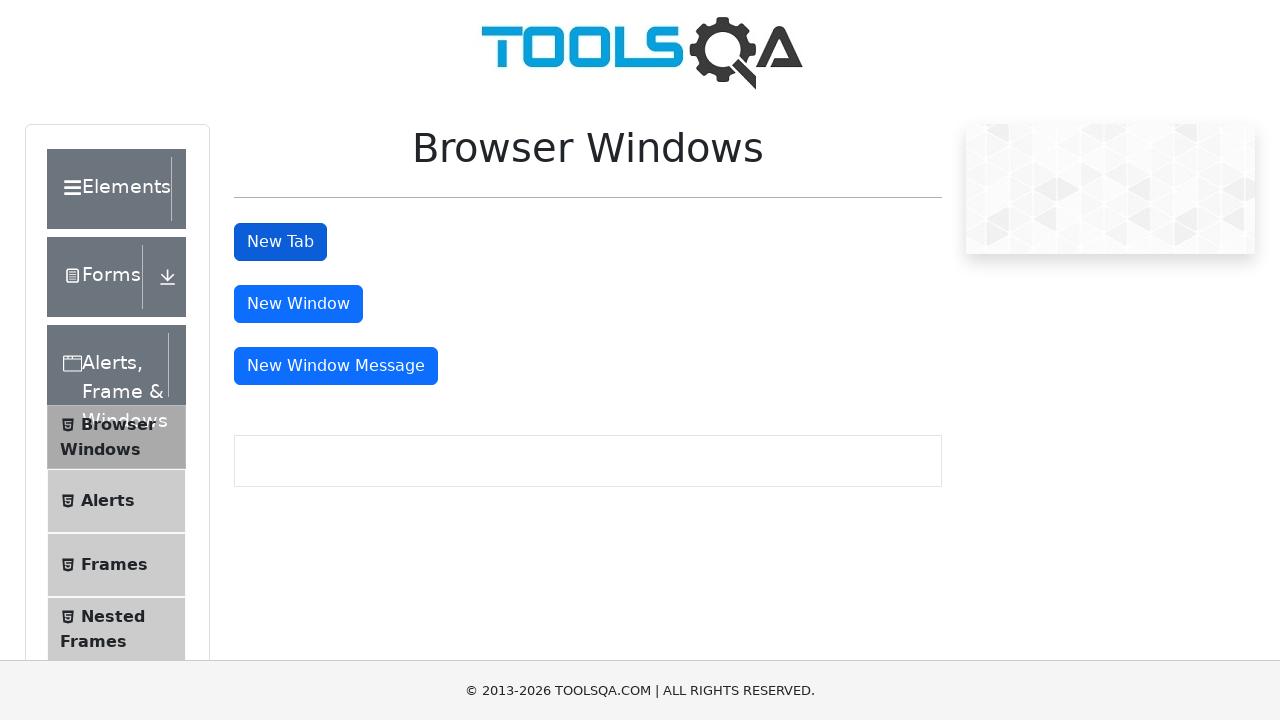

Switched to newly opened tab
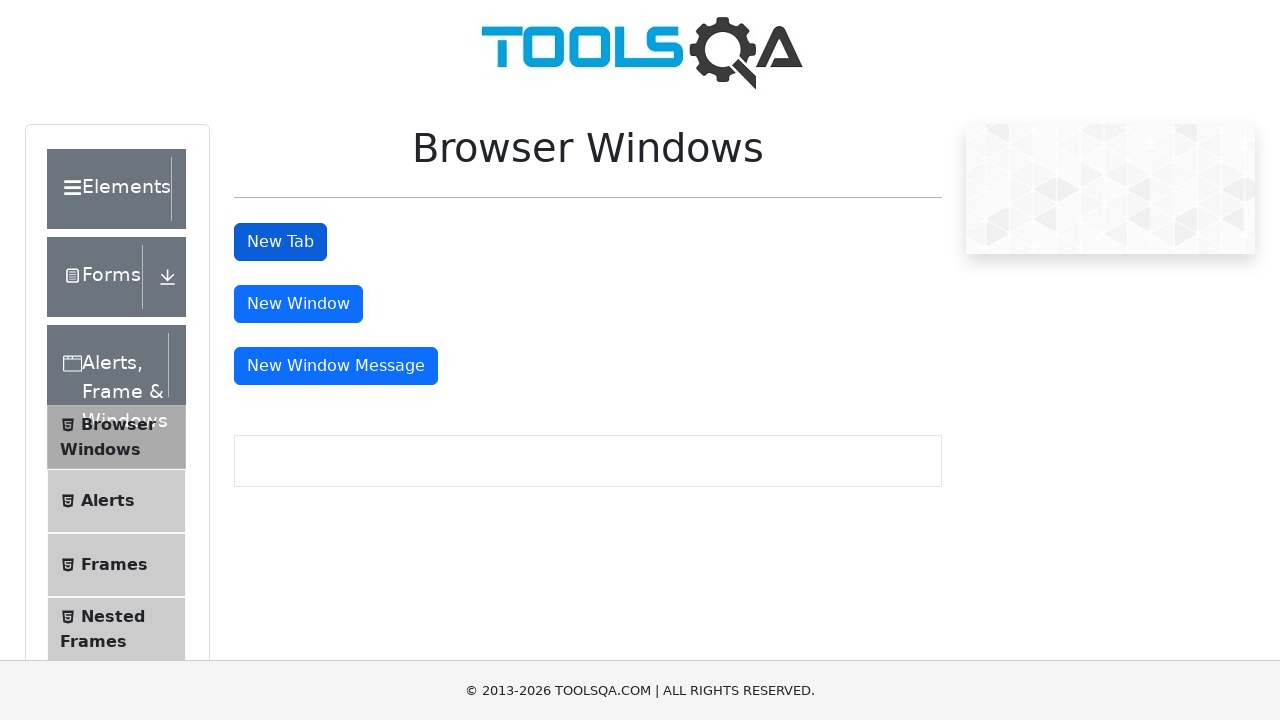

New tab page fully loaded
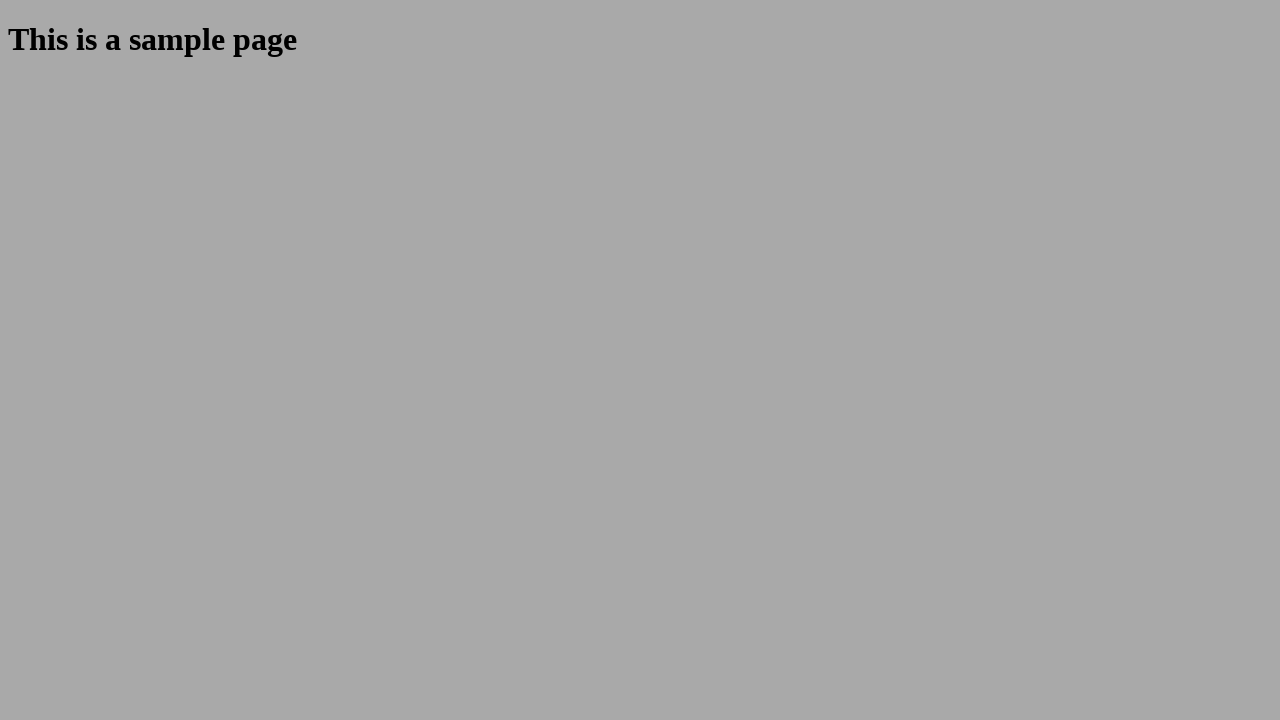

Closed the new tab
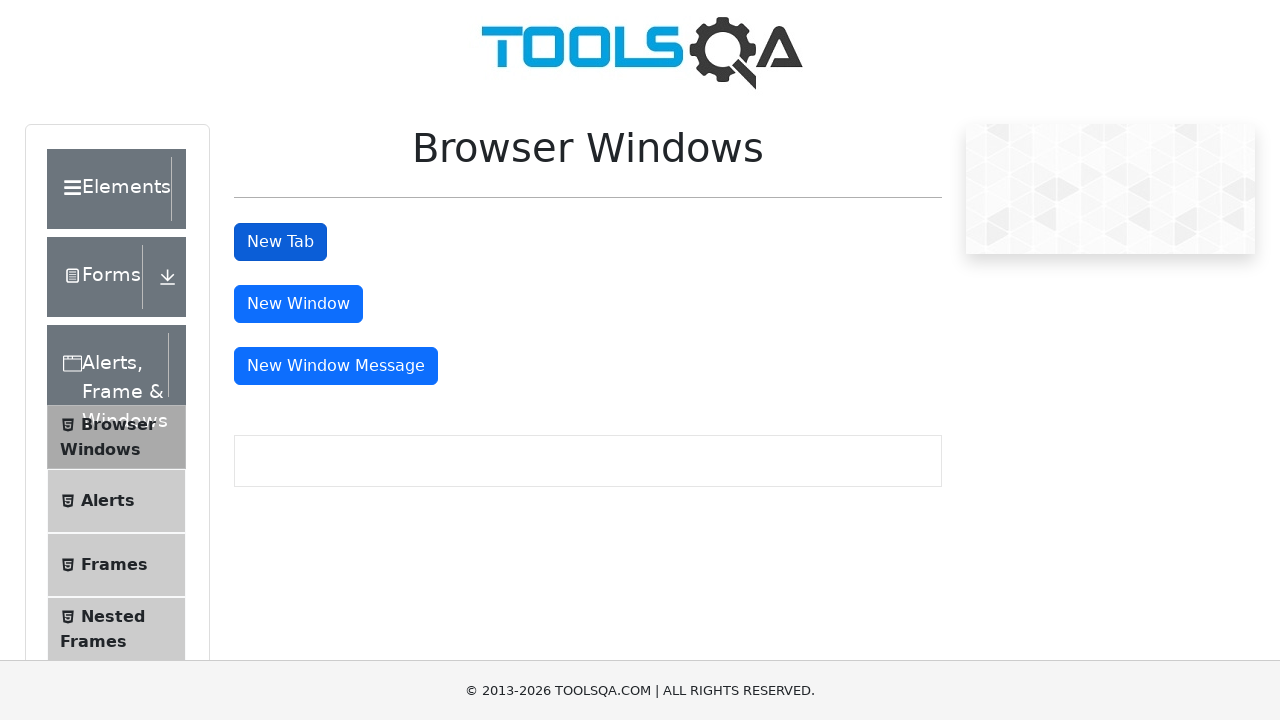

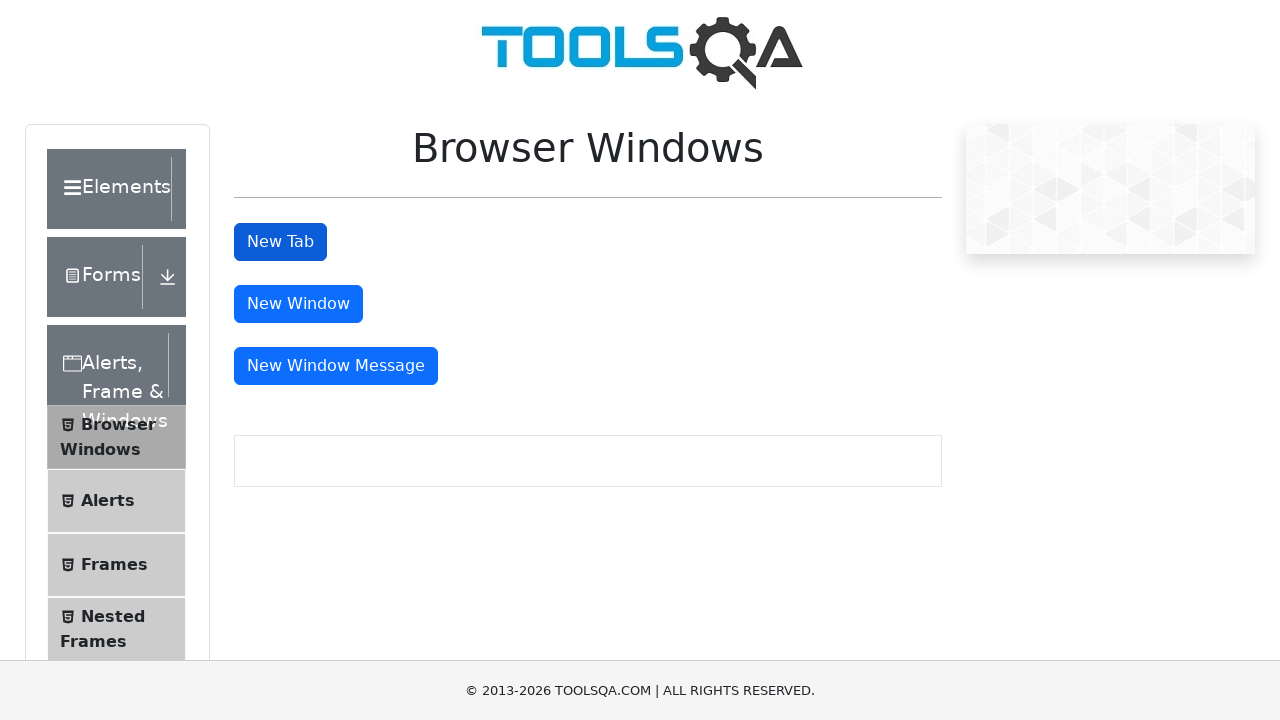